Tests scrolling functionality and validates the sum of amounts in a table by scrolling to the table, calculating the sum of values in column 4, and verifying it matches the displayed total

Starting URL: https://rahulshettyacademy.com/AutomationPractice/

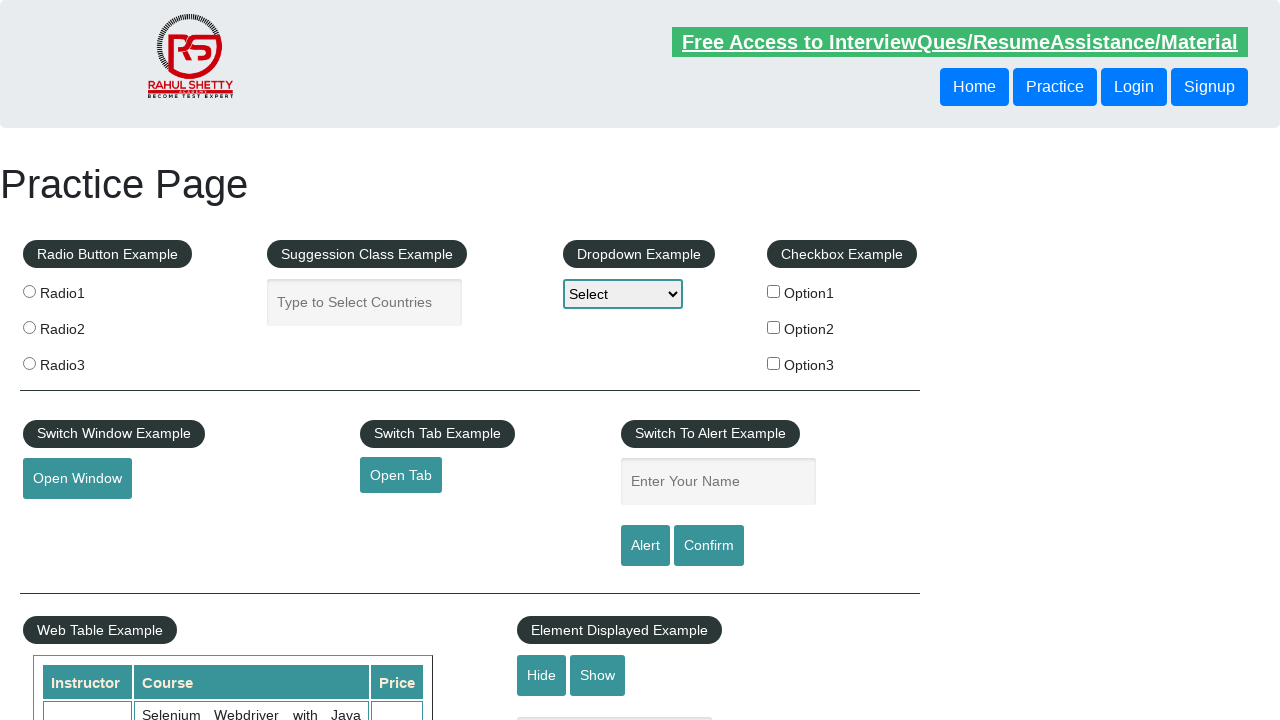

Scrolled down the page by 500 pixels
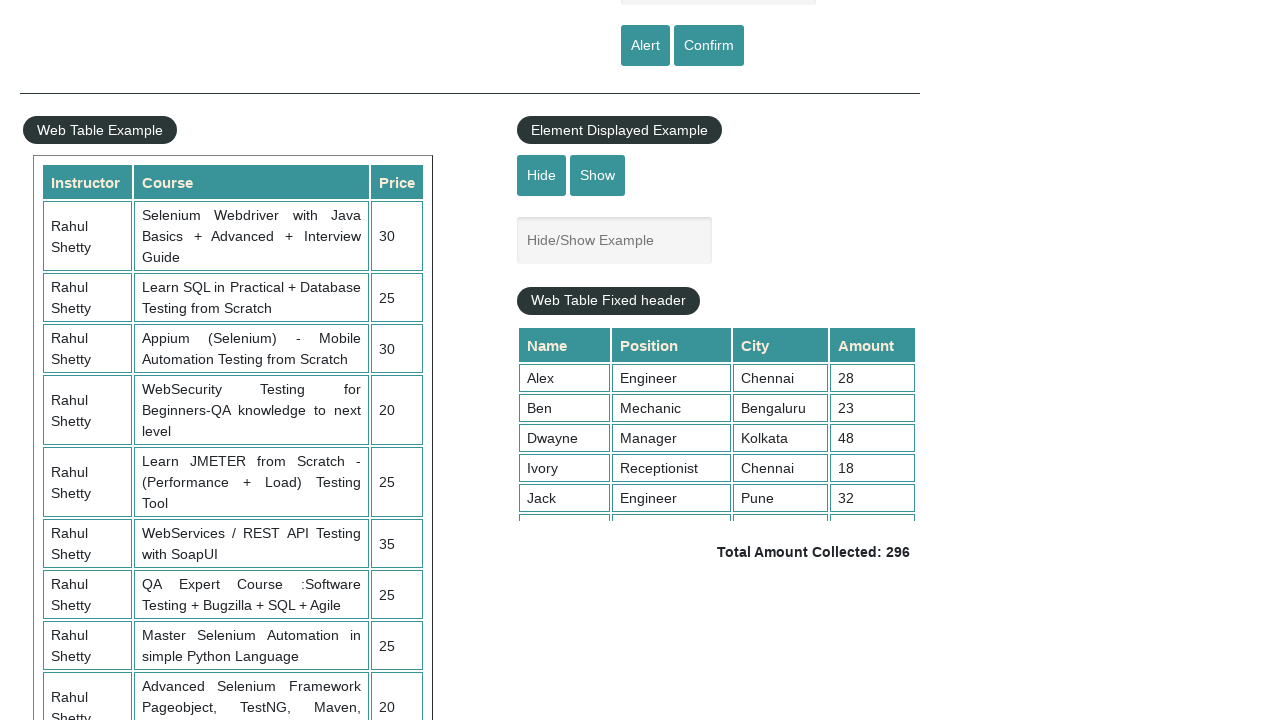

Scrolled table container to position 100
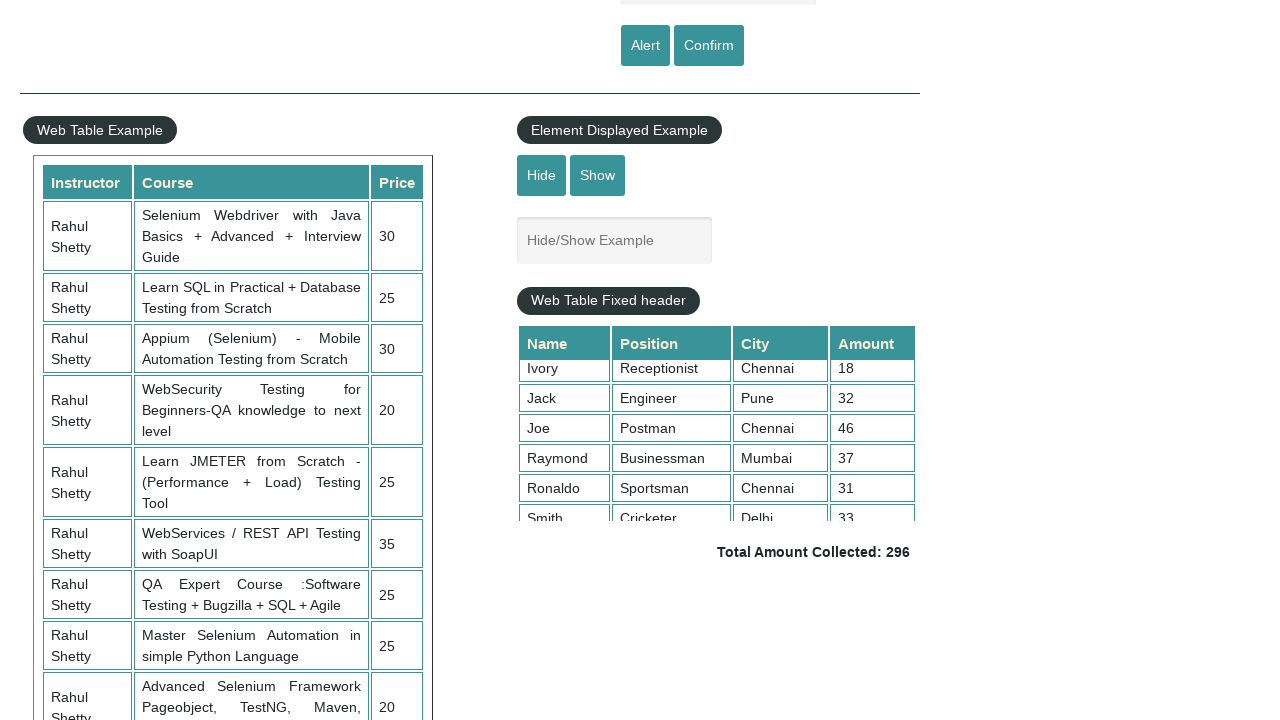

Table with id 'product' is now visible
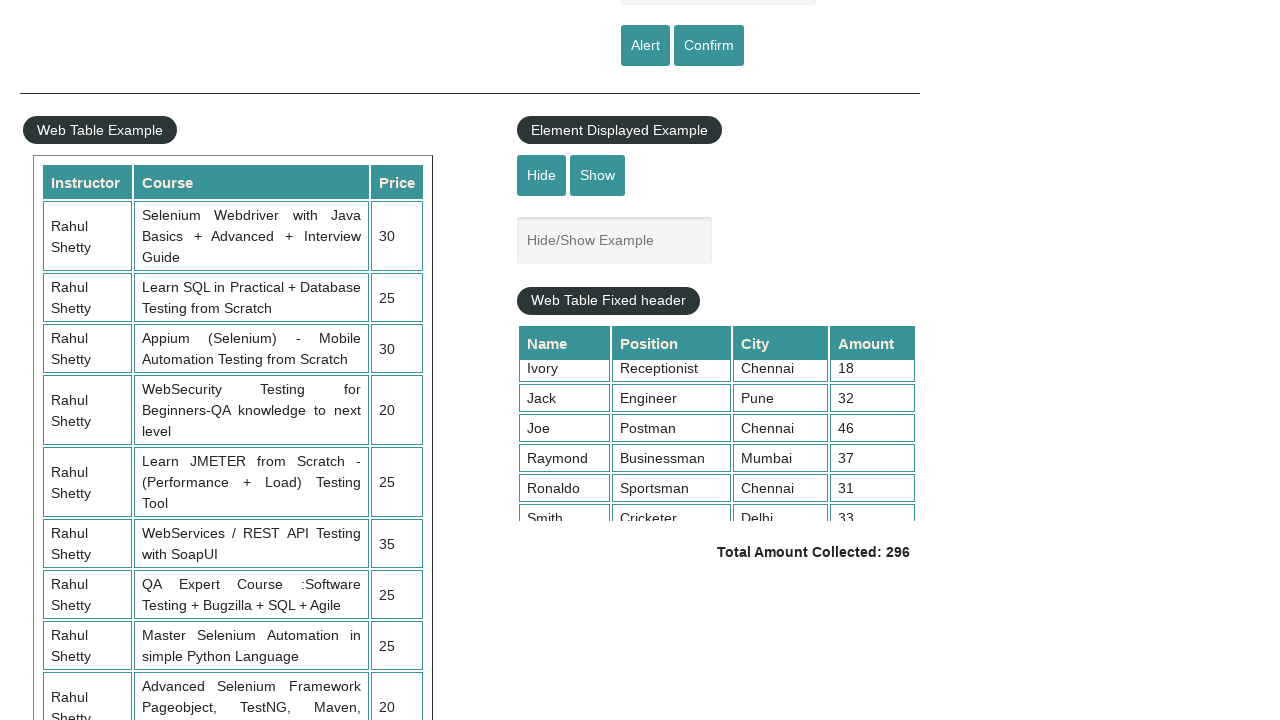

Retrieved all amount values from column 4 of the product table
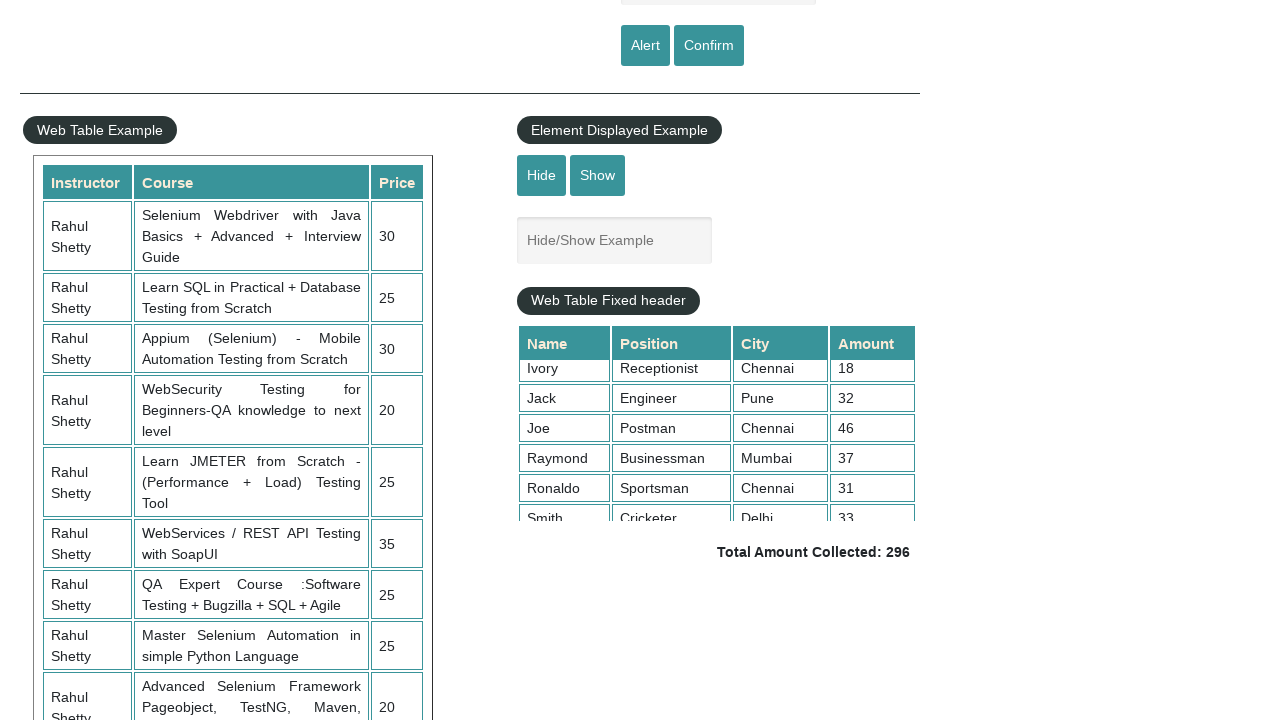

Calculated sum of all amounts in column 4: 296
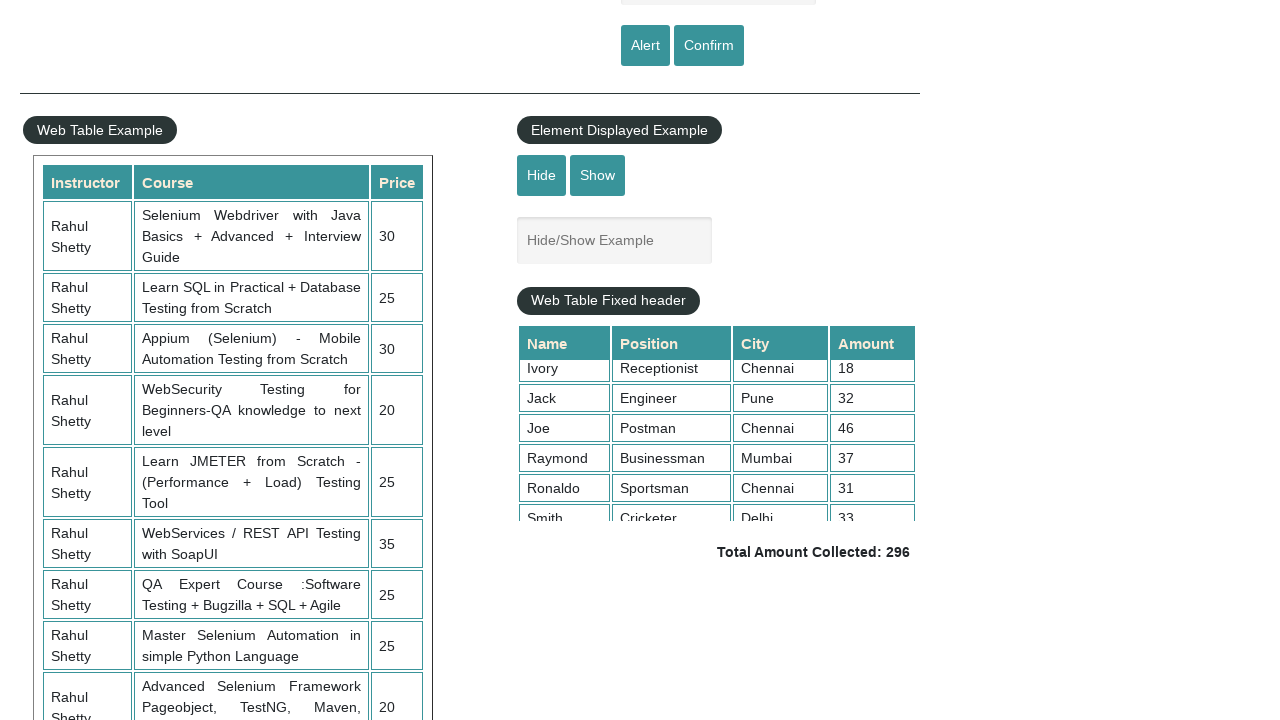

Retrieved expected total amount from the page
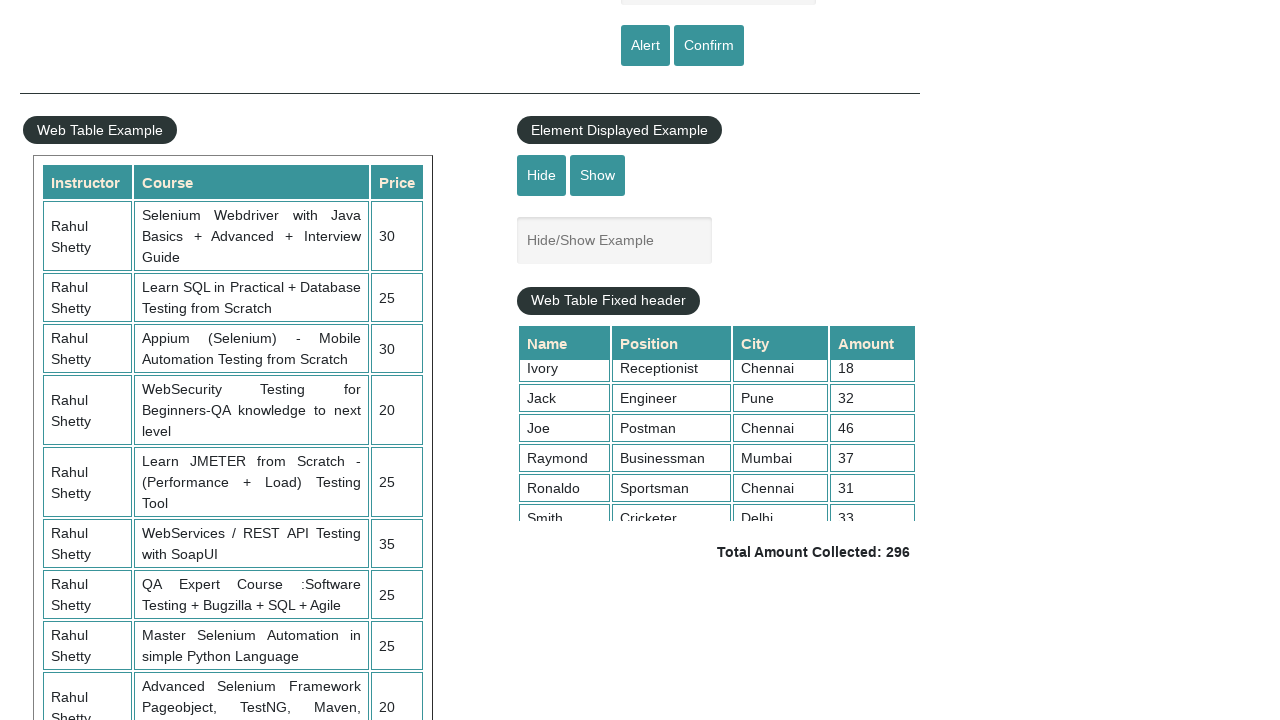

Parsed expected total amount: 296
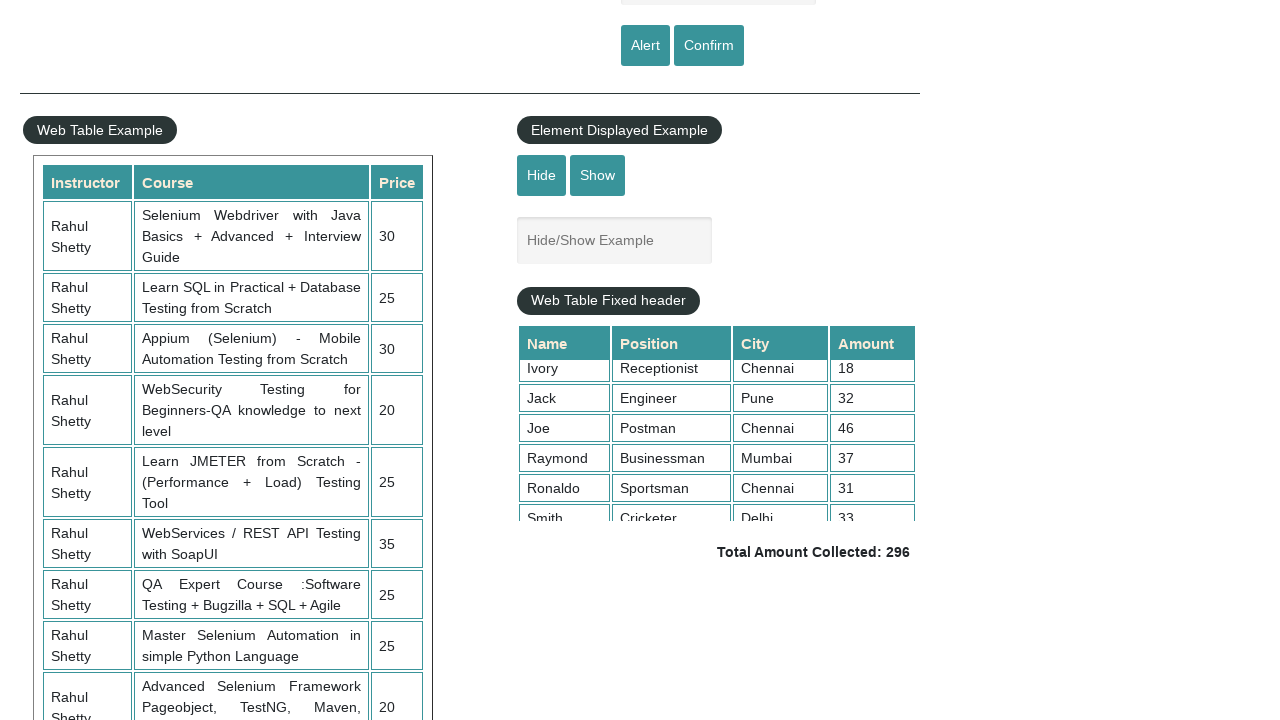

Verified calculated sum (296) matches displayed total (296)
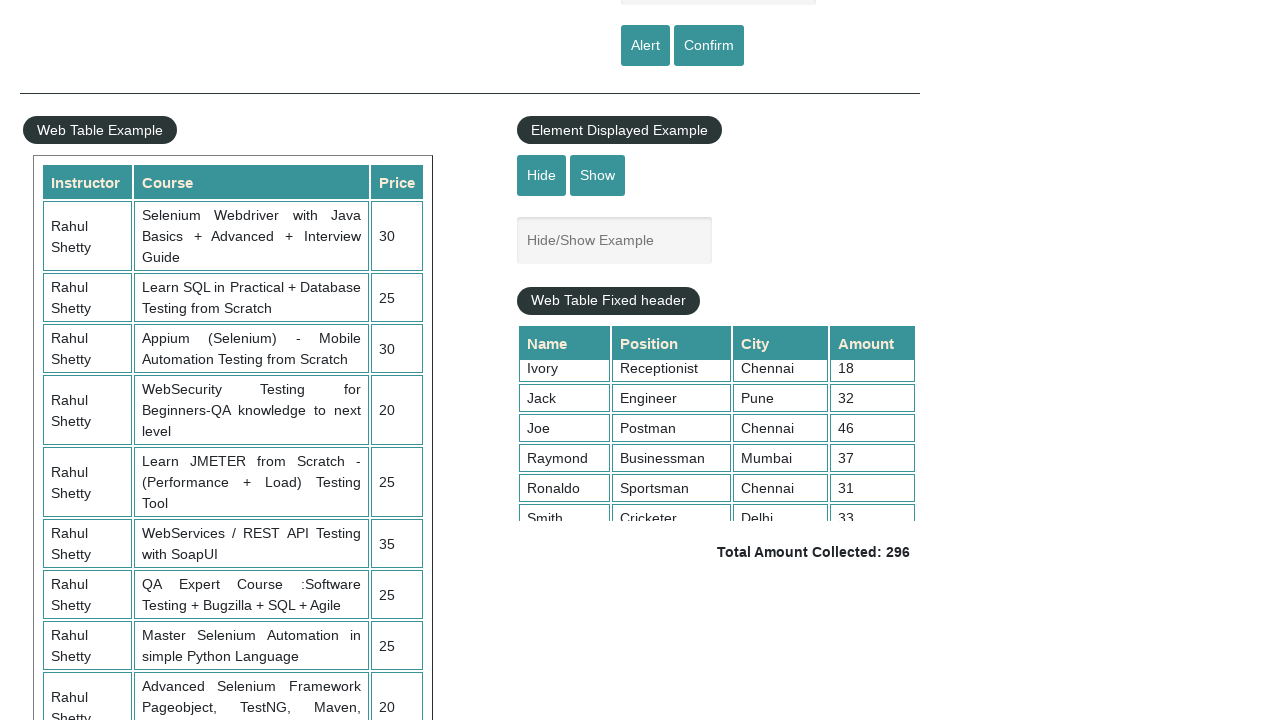

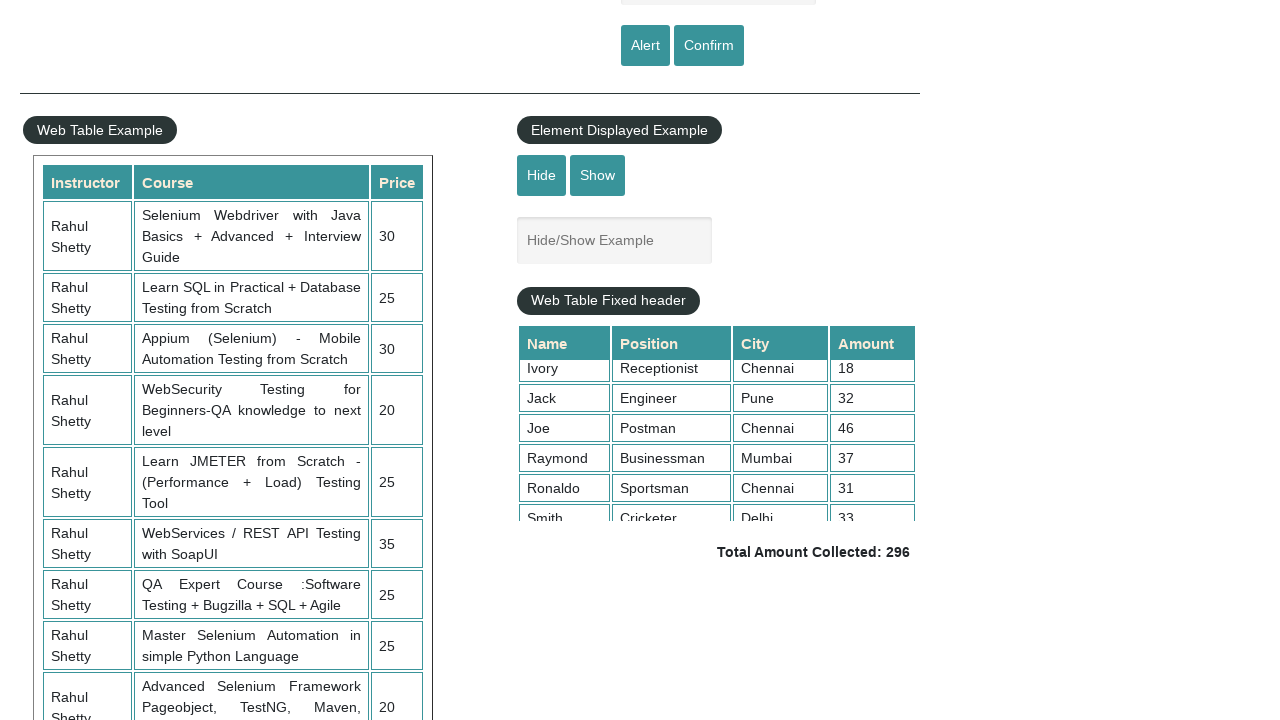